Tests dropdown interaction on Indian Rail fare enquiry page by clicking on "Fare Enquiry" link and interacting with the class dropdown element to verify its properties.

Starting URL: http://www.indianrail.gov.in/enquiry/StaticPages/StaticEnquiry.jsp?StaticPage=index.html&locale=en

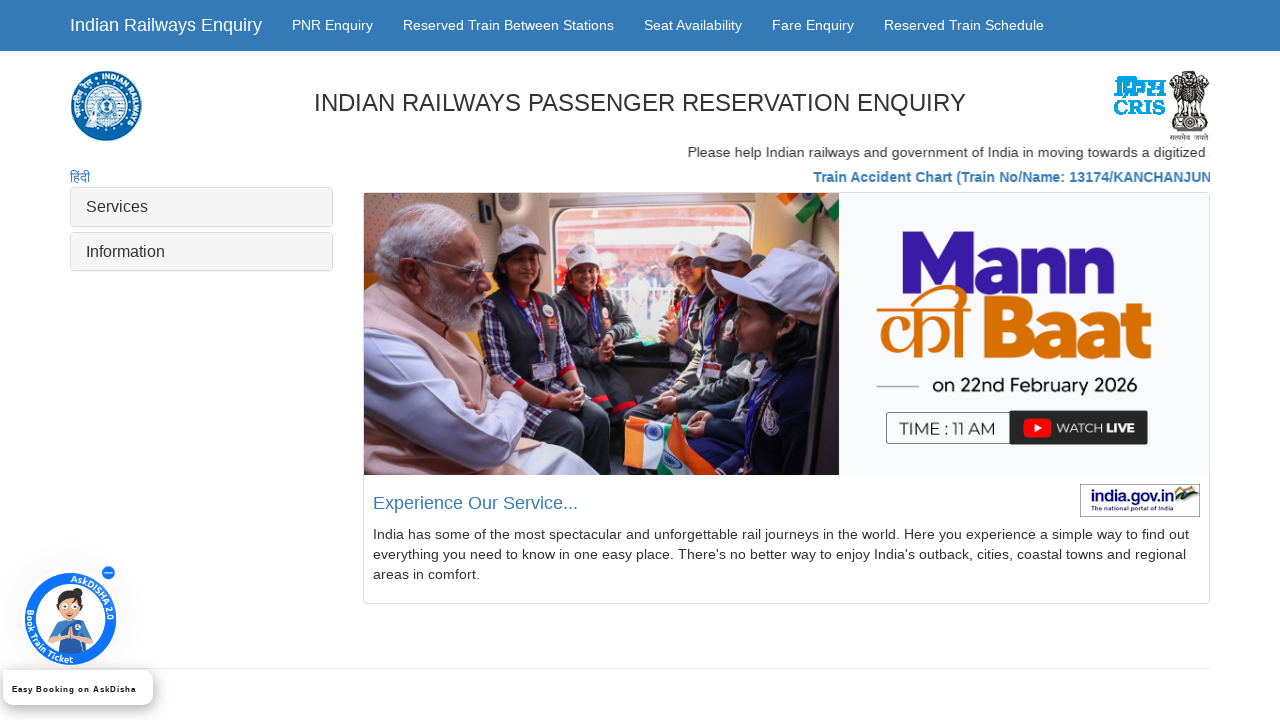

Clicked on 'Fare Enquiry' link at (813, 25) on xpath=//a[text()='Fare Enquiry']
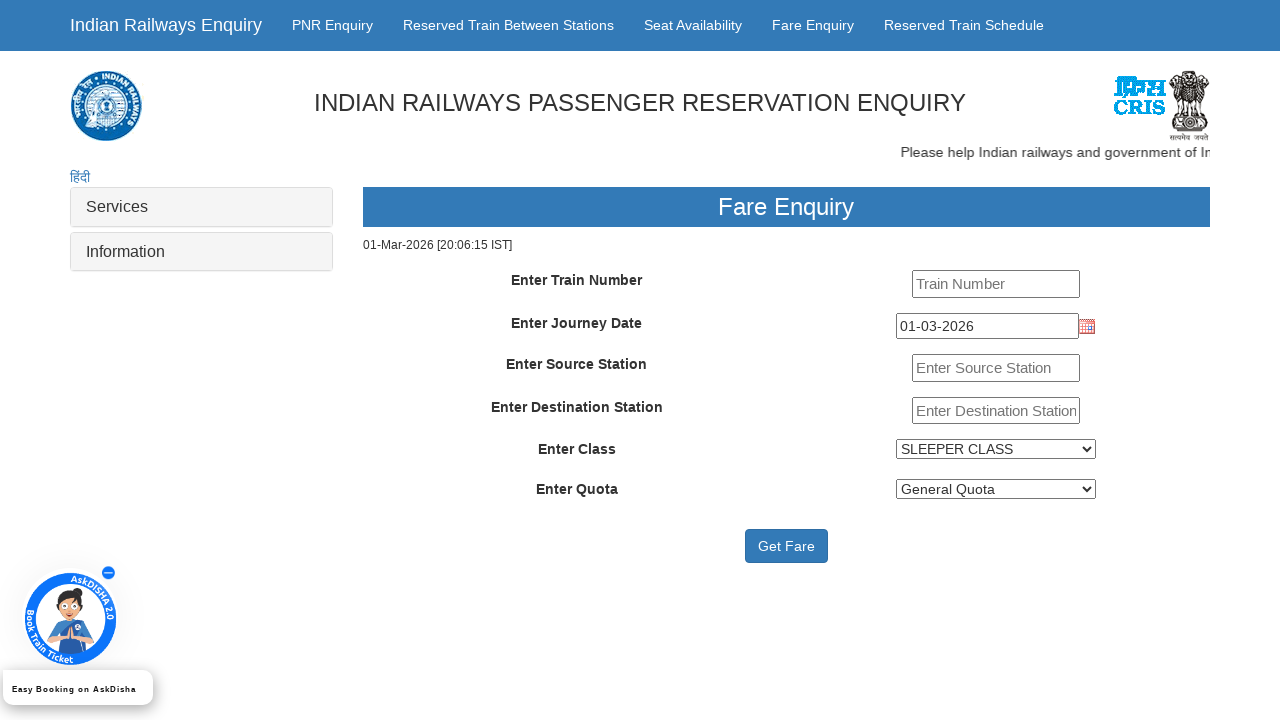

Class dropdown element became visible
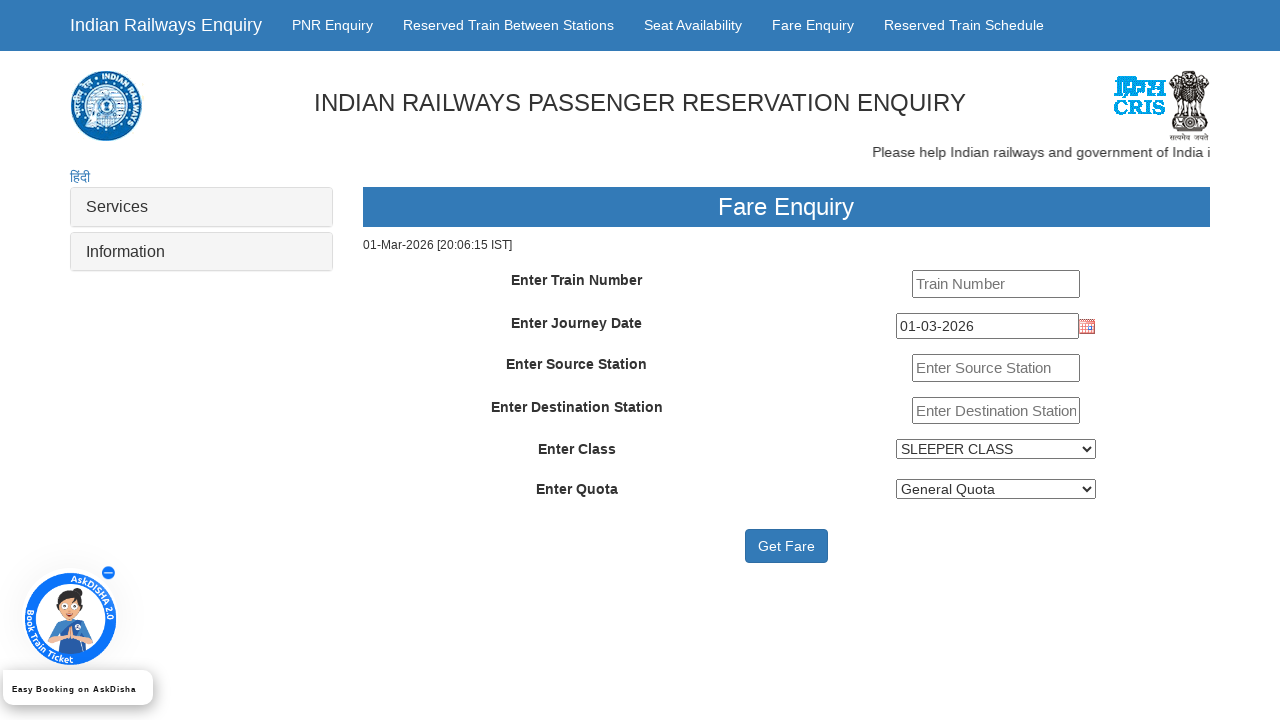

Located class dropdown element
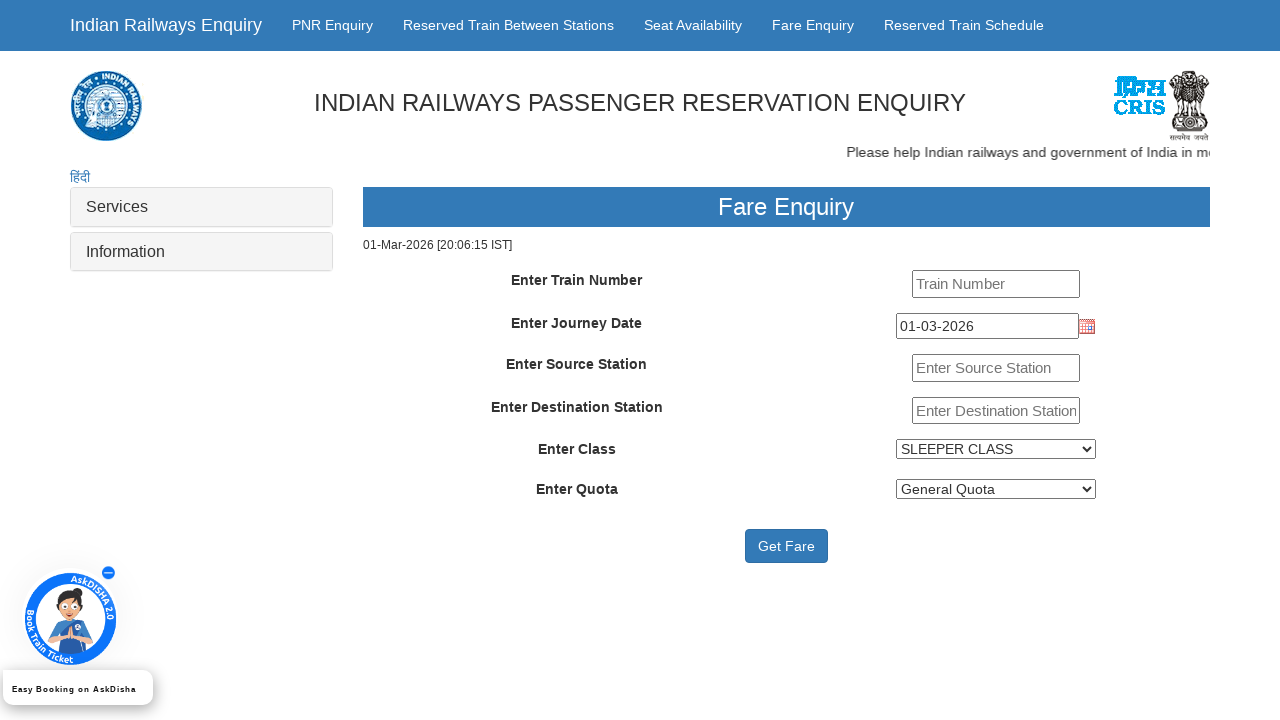

Clicked on class dropdown to open it at (996, 449) on #class
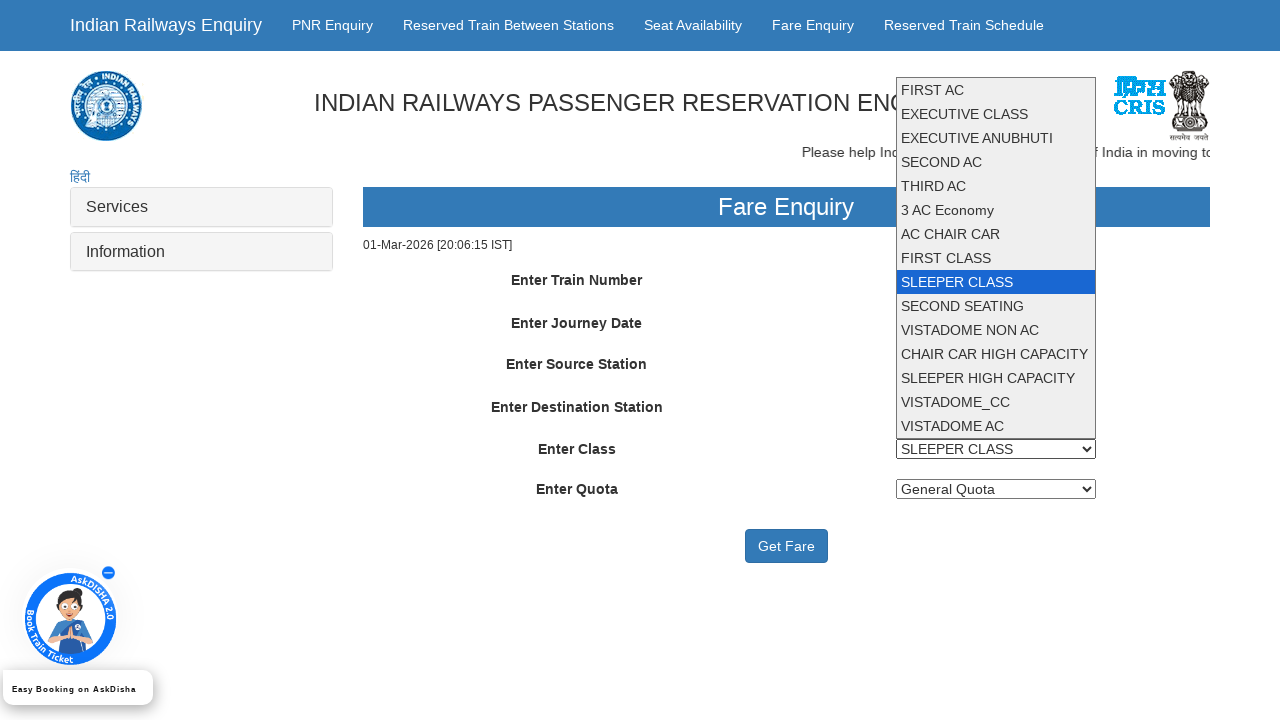

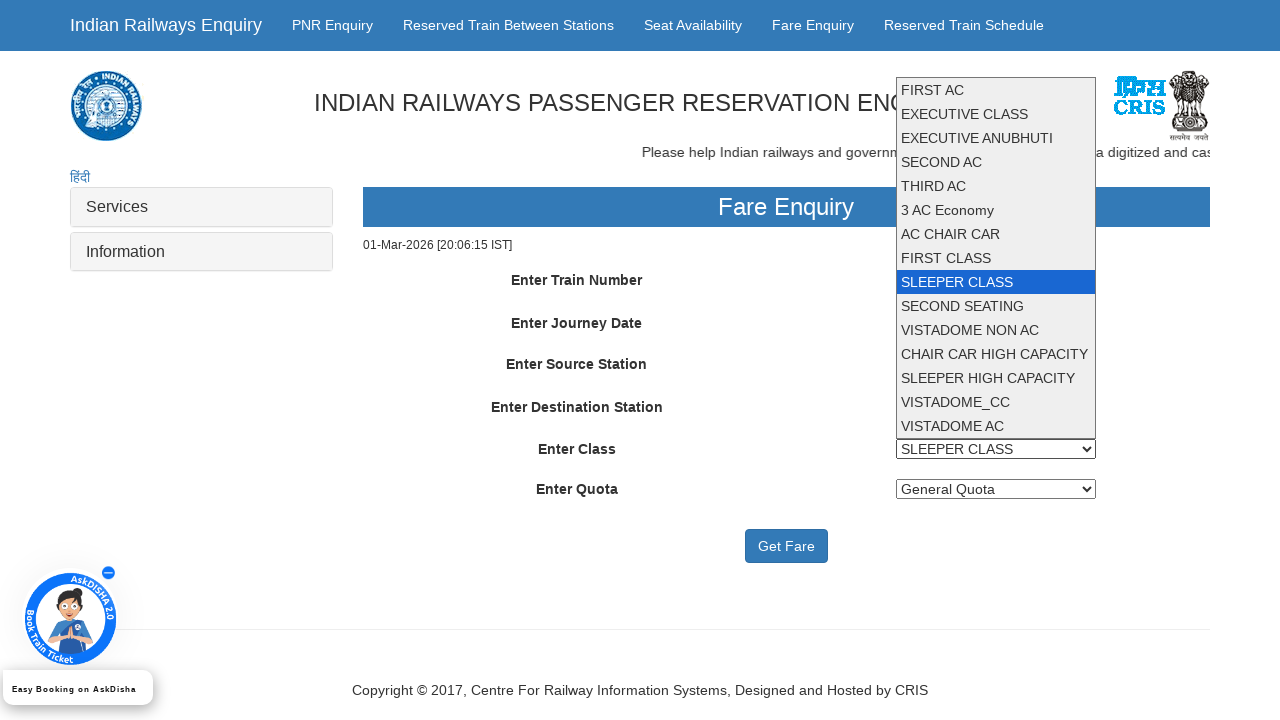